Tests MailChimp signup password validation by entering different password patterns and observing validation indicators

Starting URL: https://login.mailchimp.com/signup/

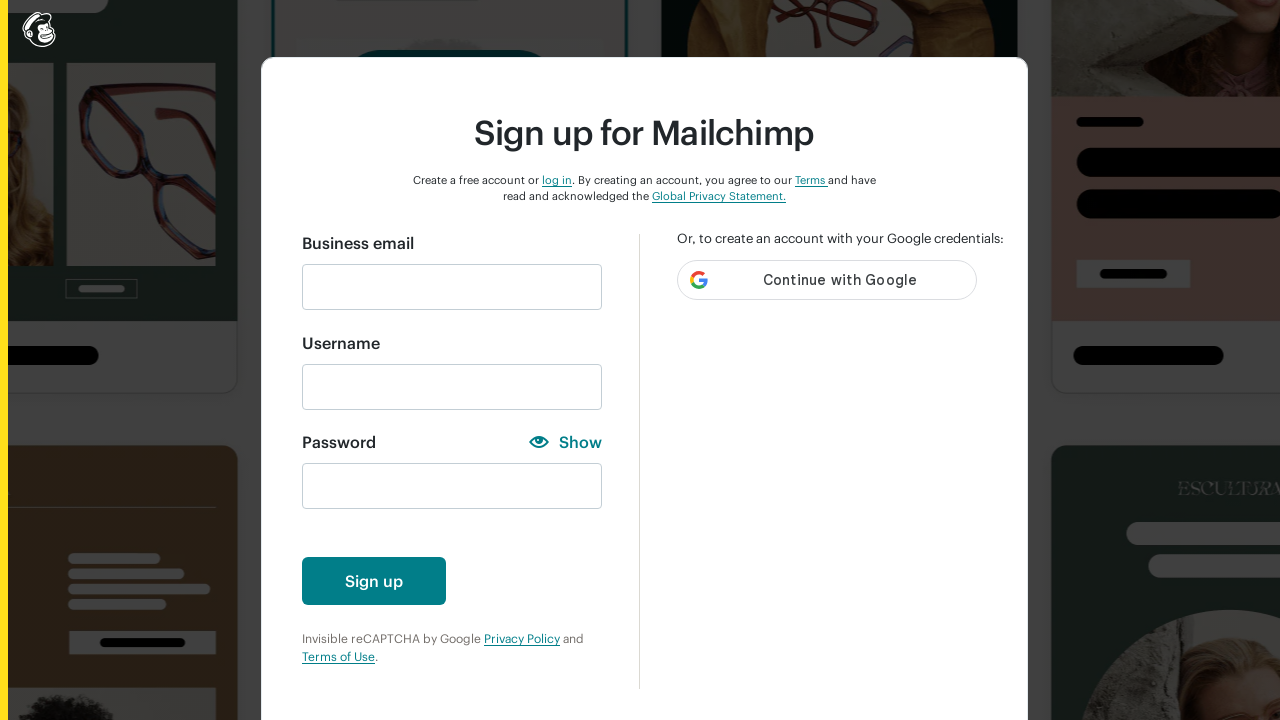

Filled email field with a random test email address on #email
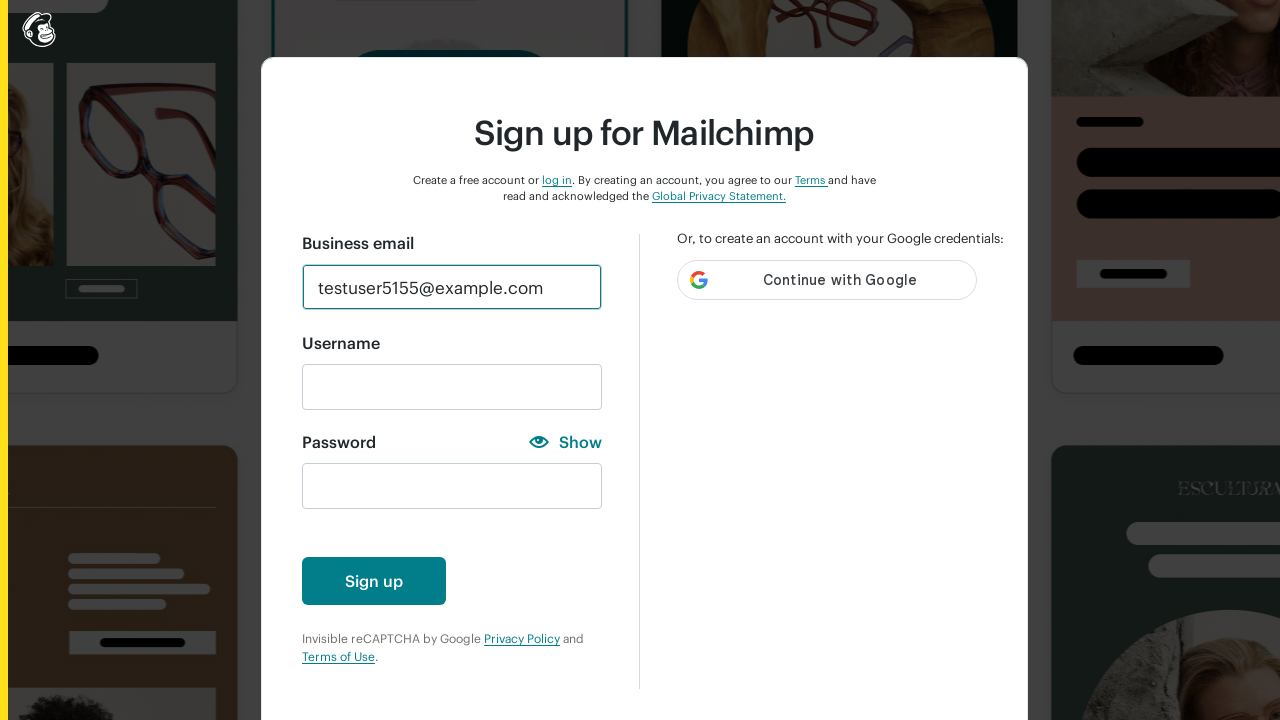

Entered weak password with numbers only (12345) on input#new_password
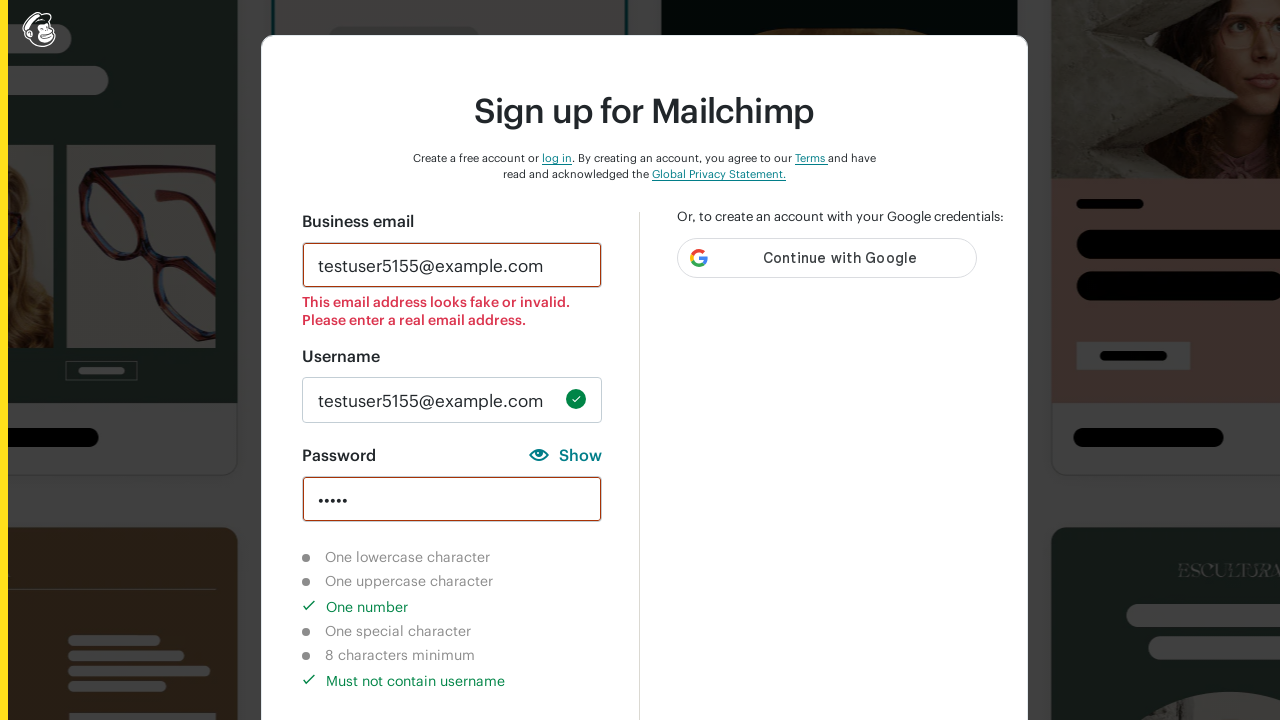

Password validation indicator appeared showing lowercase character requirement not met
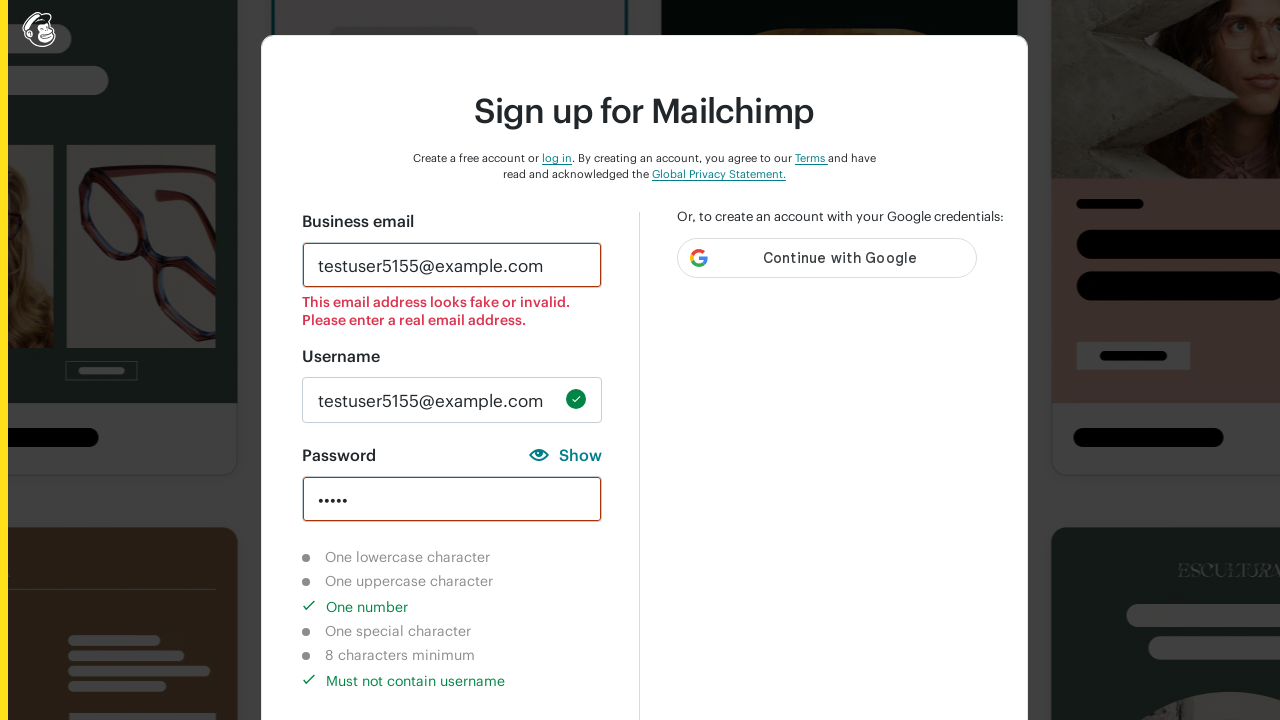

Cleared the password field on input#new_password
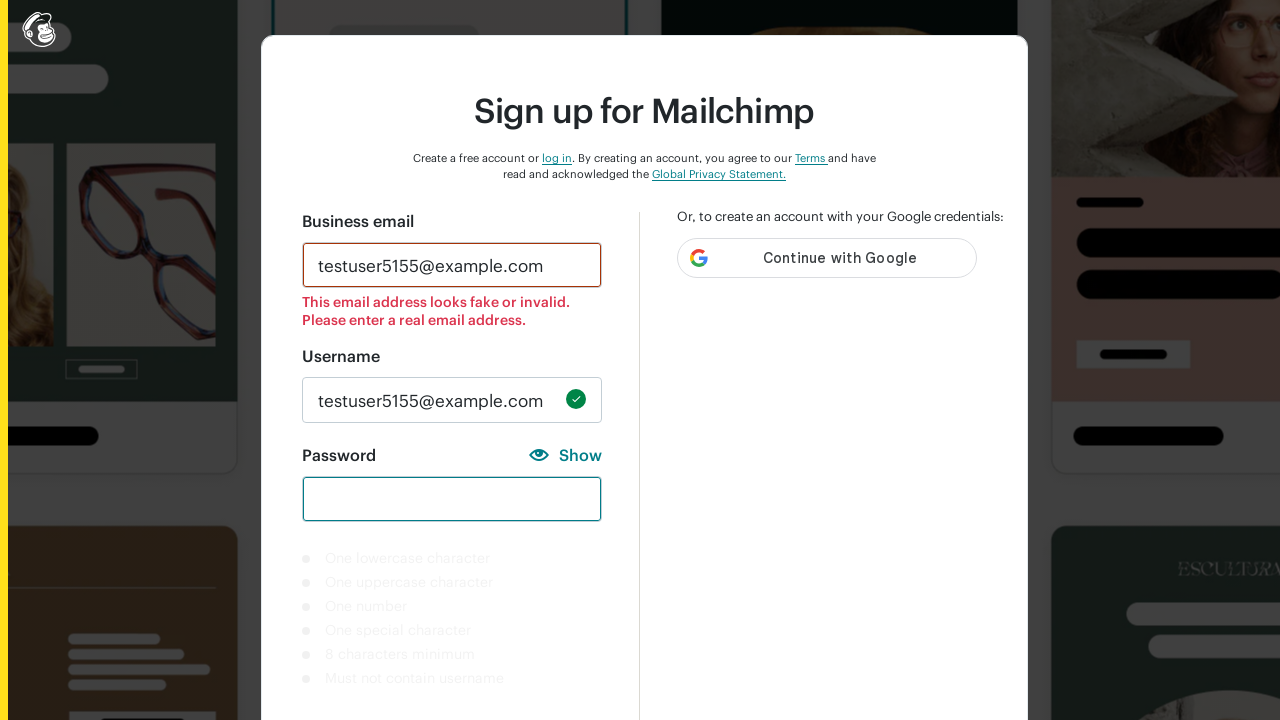

Entered strong password with mixed case, numbers, and special characters (12345qW@1) on input#new_password
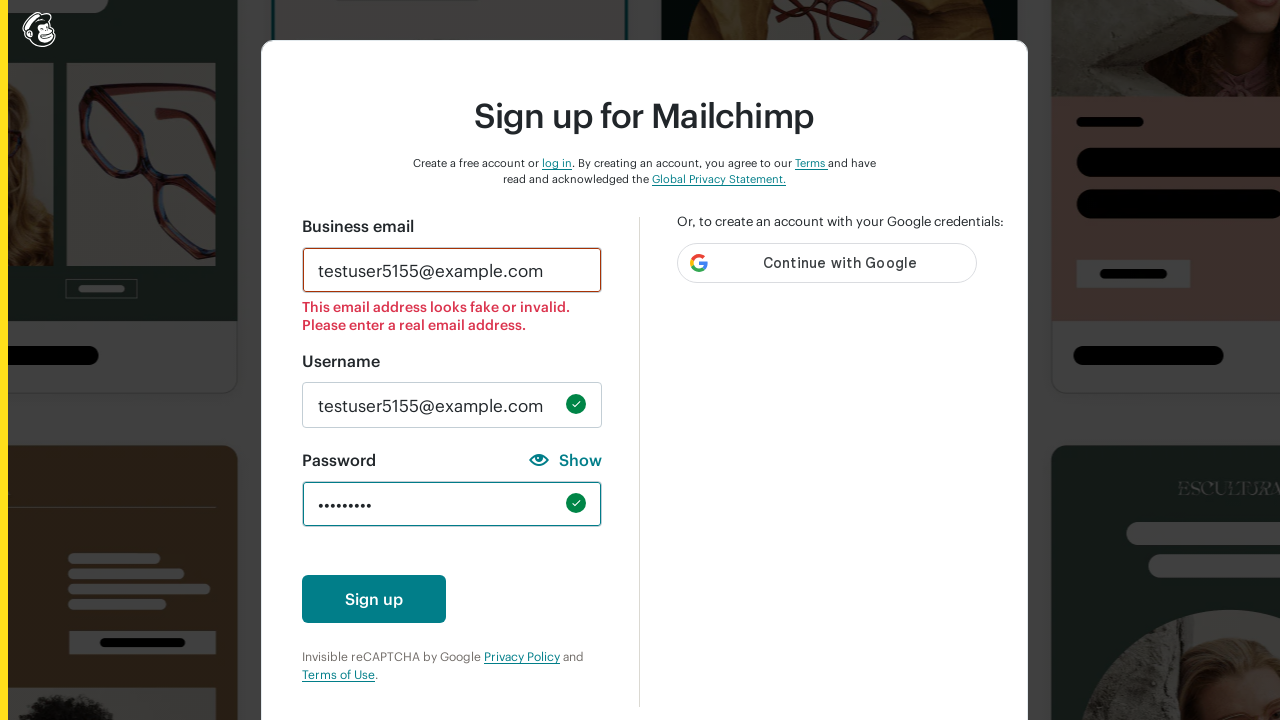

Password validation updated, all requirements now satisfied
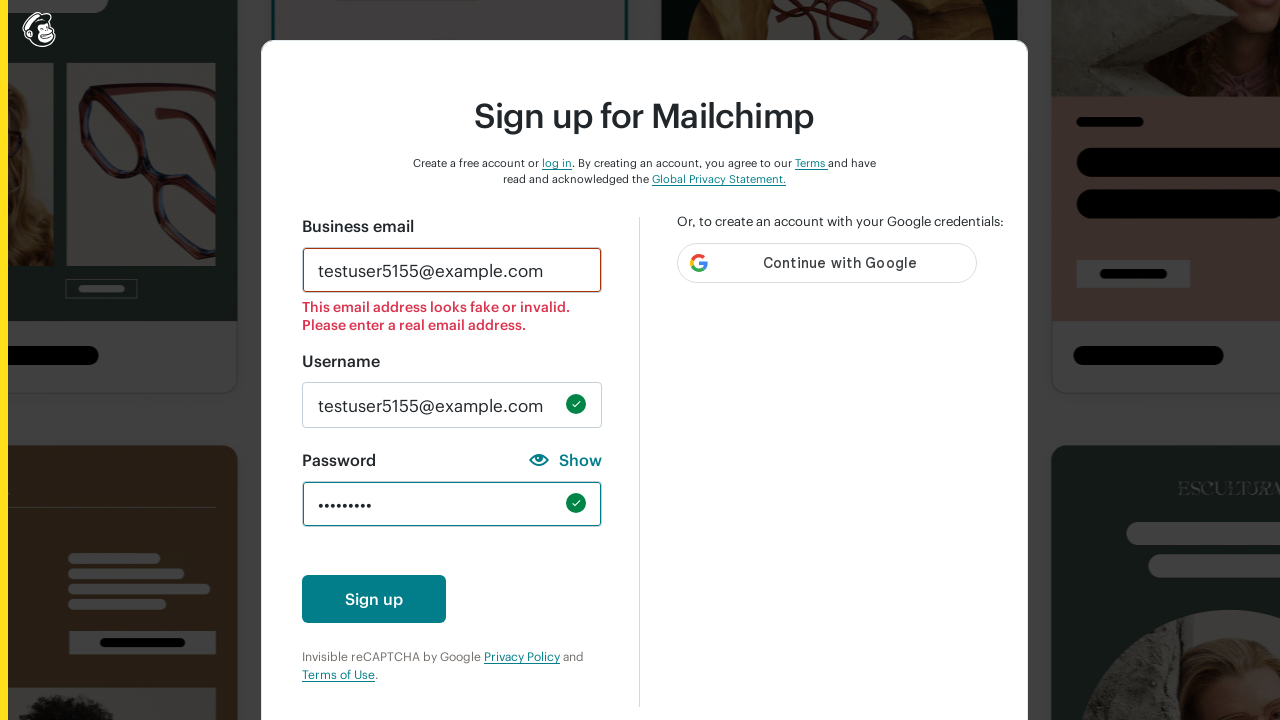

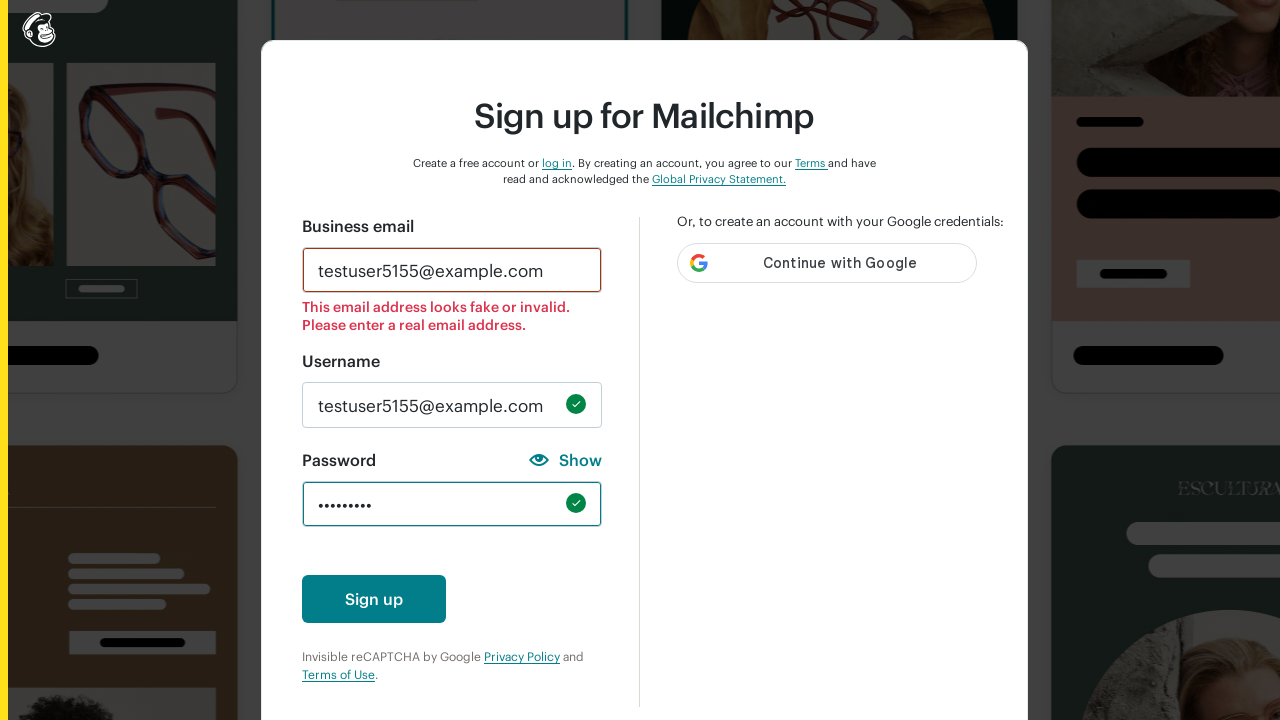